Tests radio button selection by clicking on the Hockey radio button and verifying it is selected

Starting URL: https://practice.cydeo.com/radio_buttons

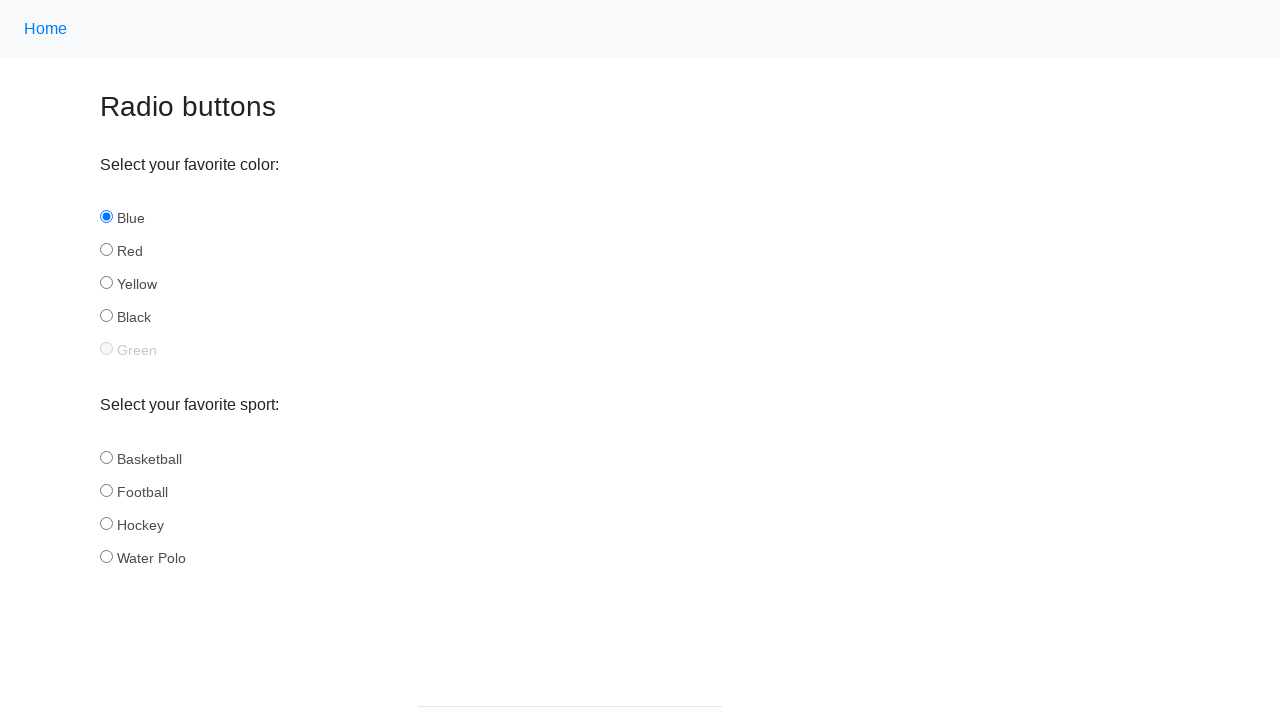

Clicked the Hockey radio button at (106, 523) on input#hockey
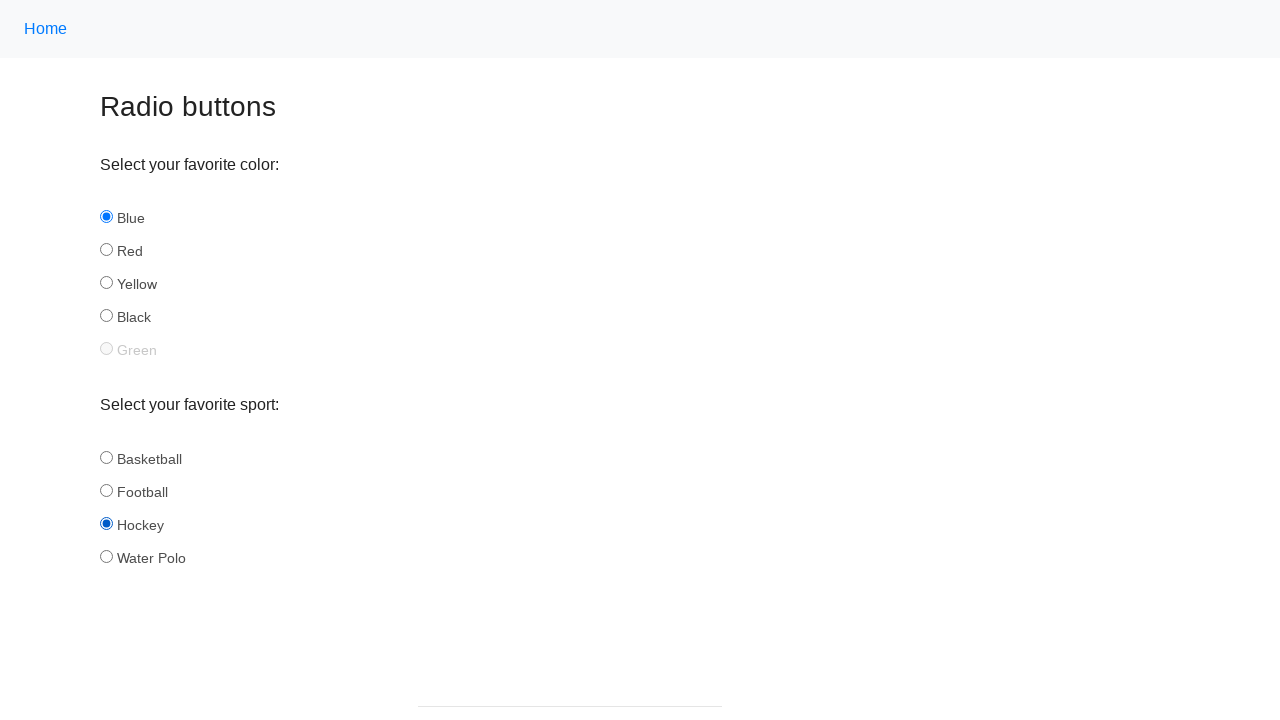

Located the Hockey radio button element
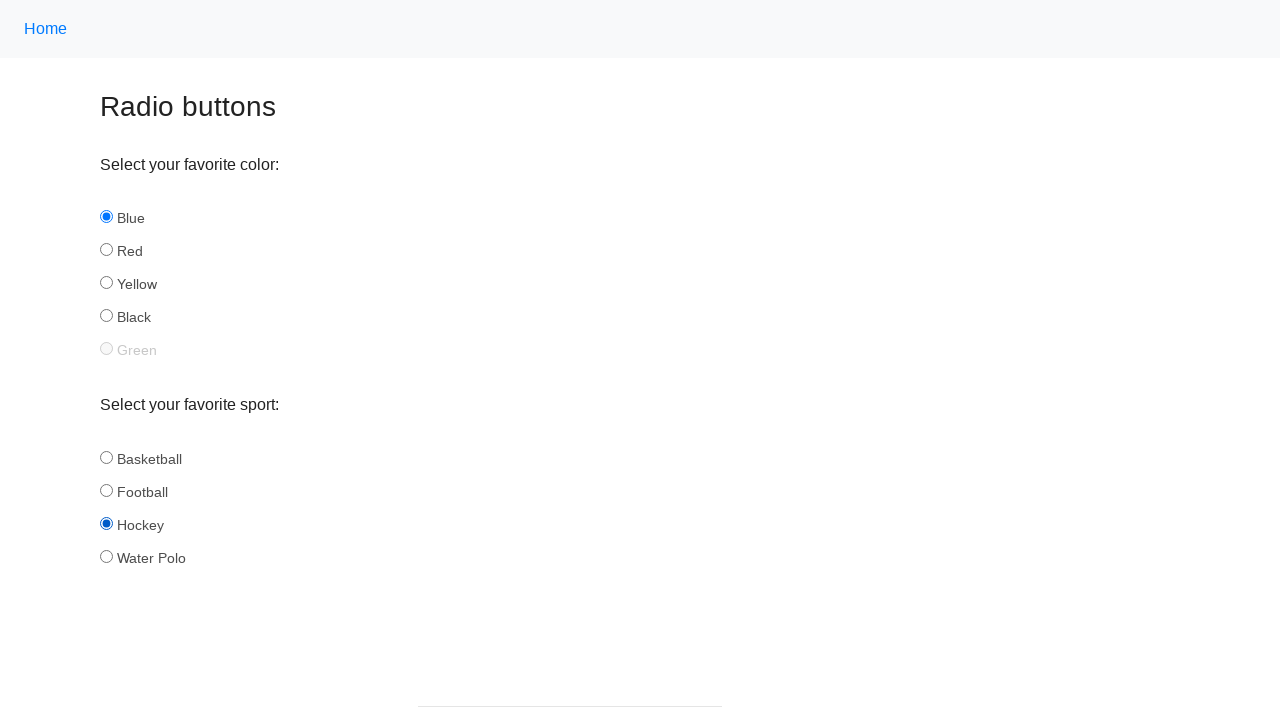

Verified that Hockey radio button is selected
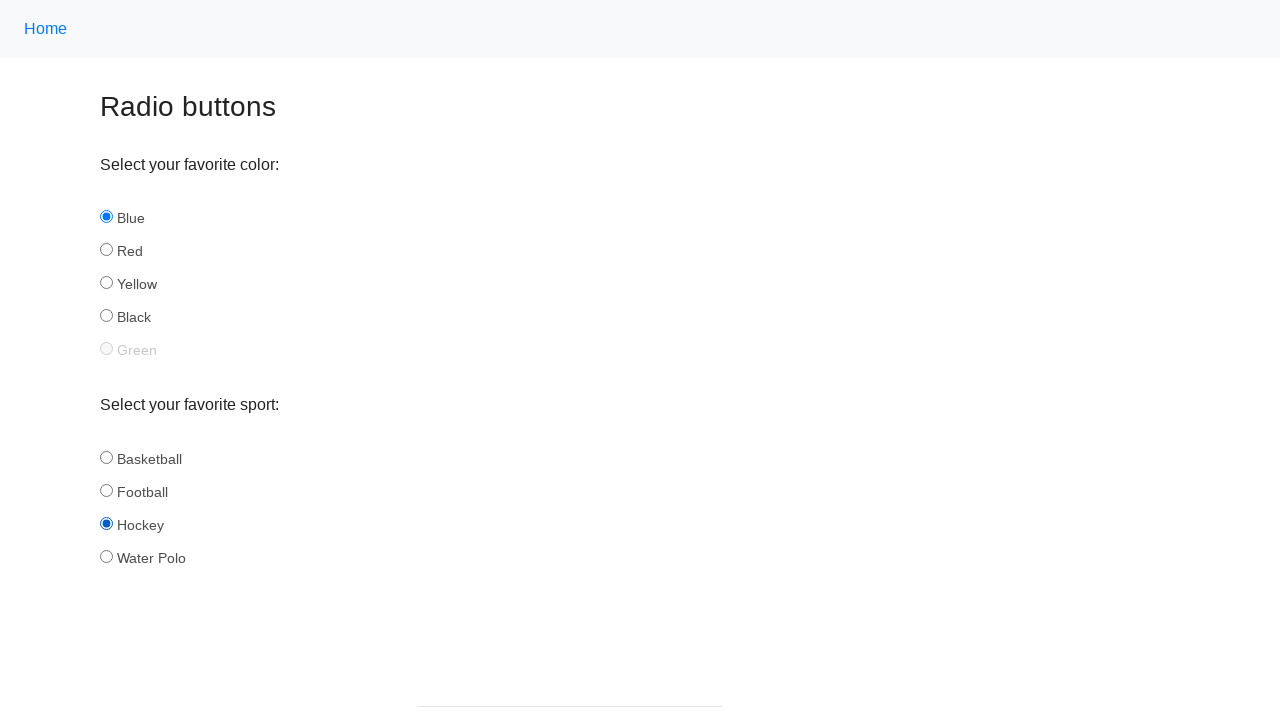

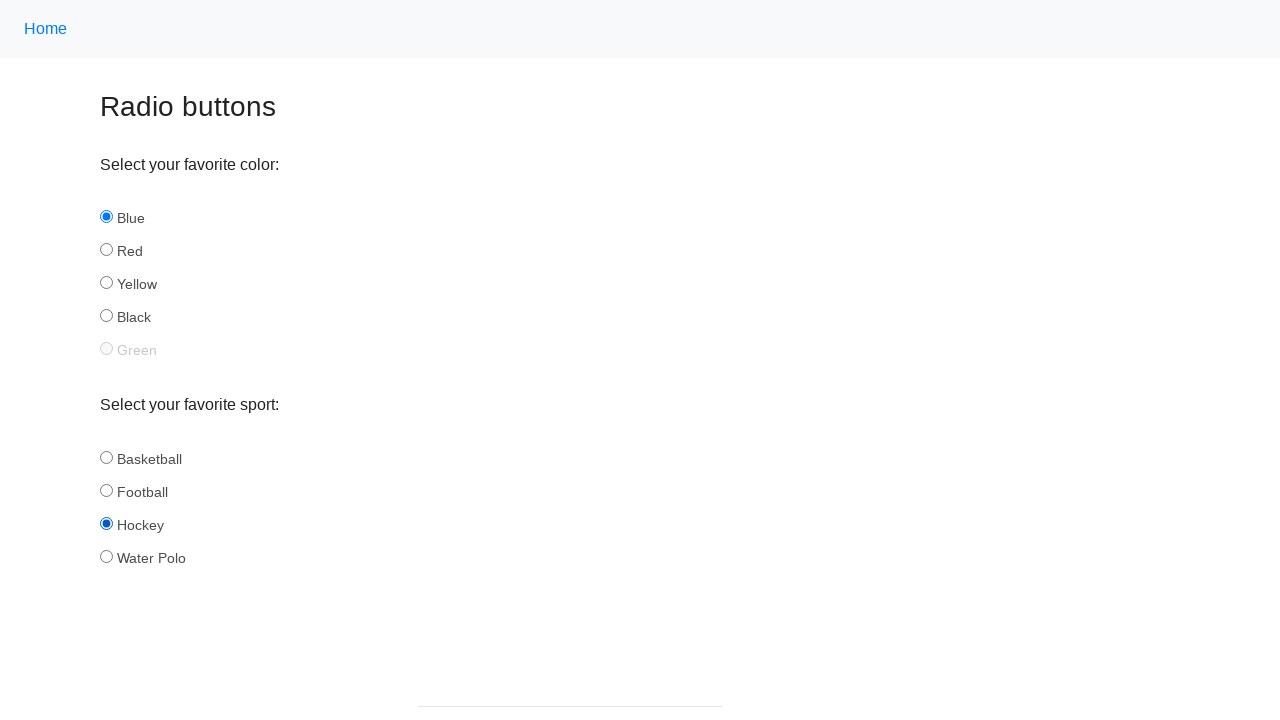